Tests dynamic content loading by clicking a start button and waiting for the text "Hello World!" to appear in a dynamically loaded element.

Starting URL: https://the-internet.herokuapp.com/dynamic_loading/1

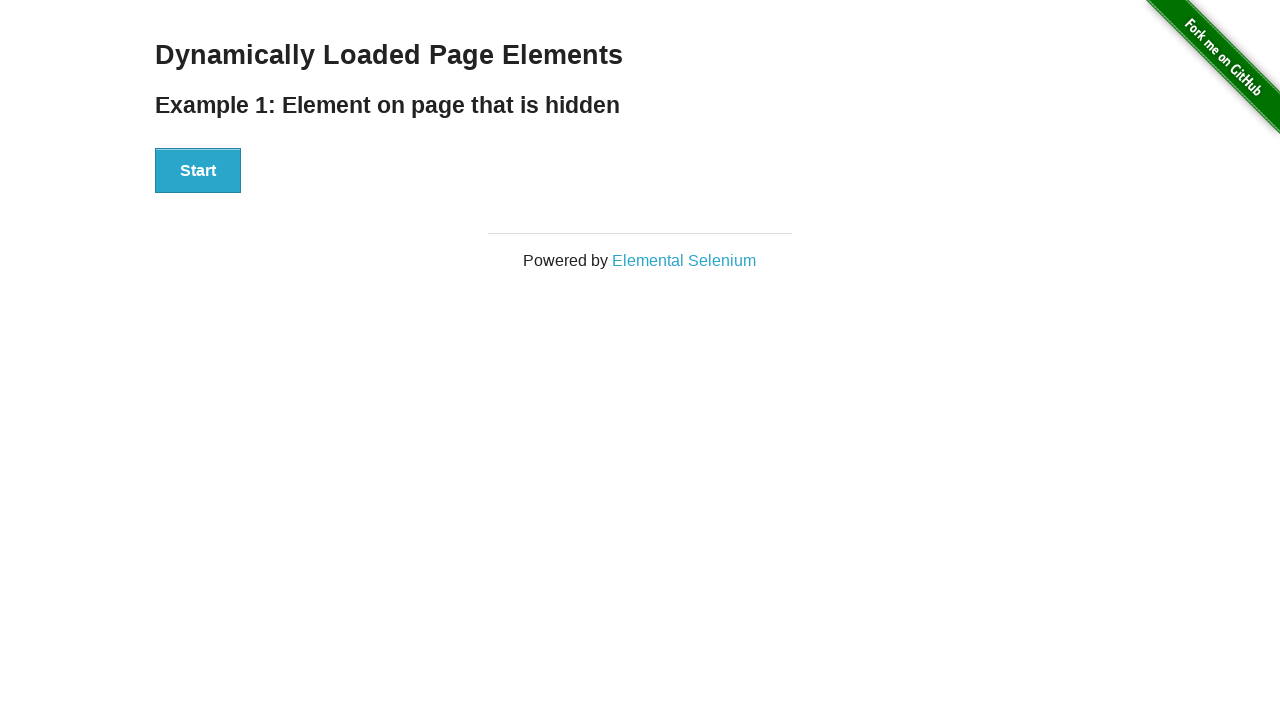

Clicked start button to trigger dynamic content loading at (198, 171) on #start > button
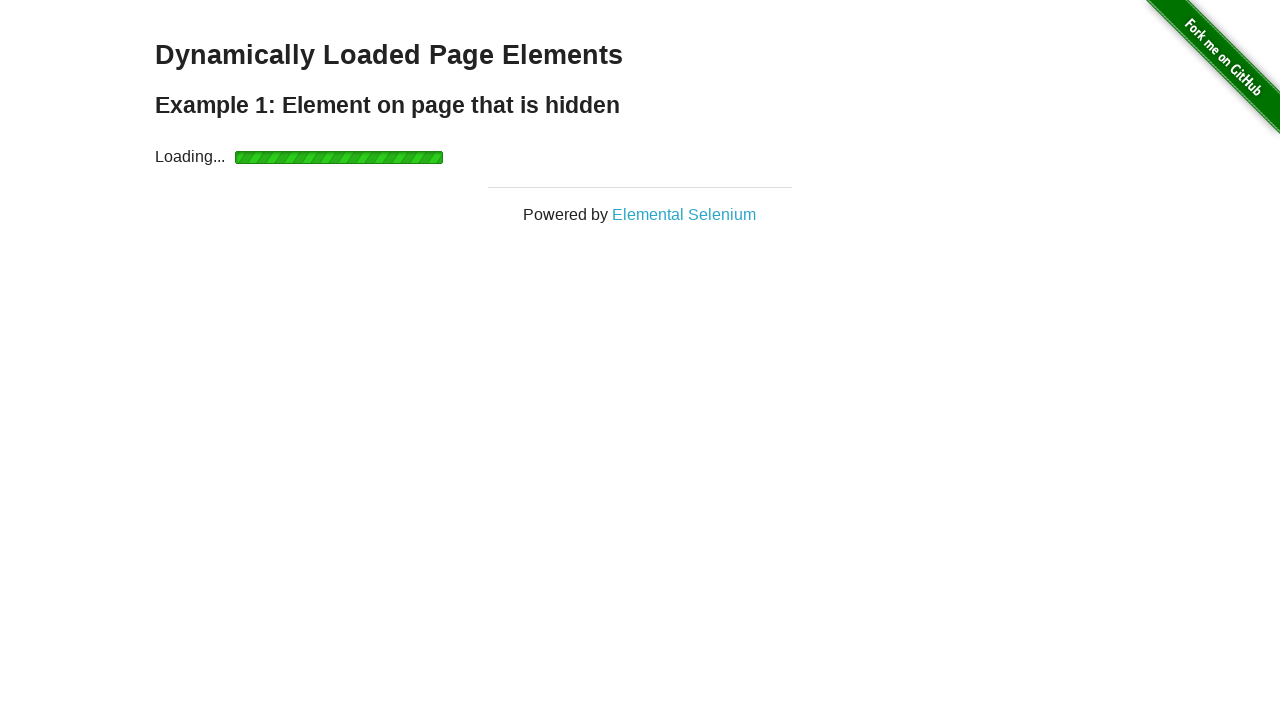

Waited for 'Hello World!' text to appear in finish element
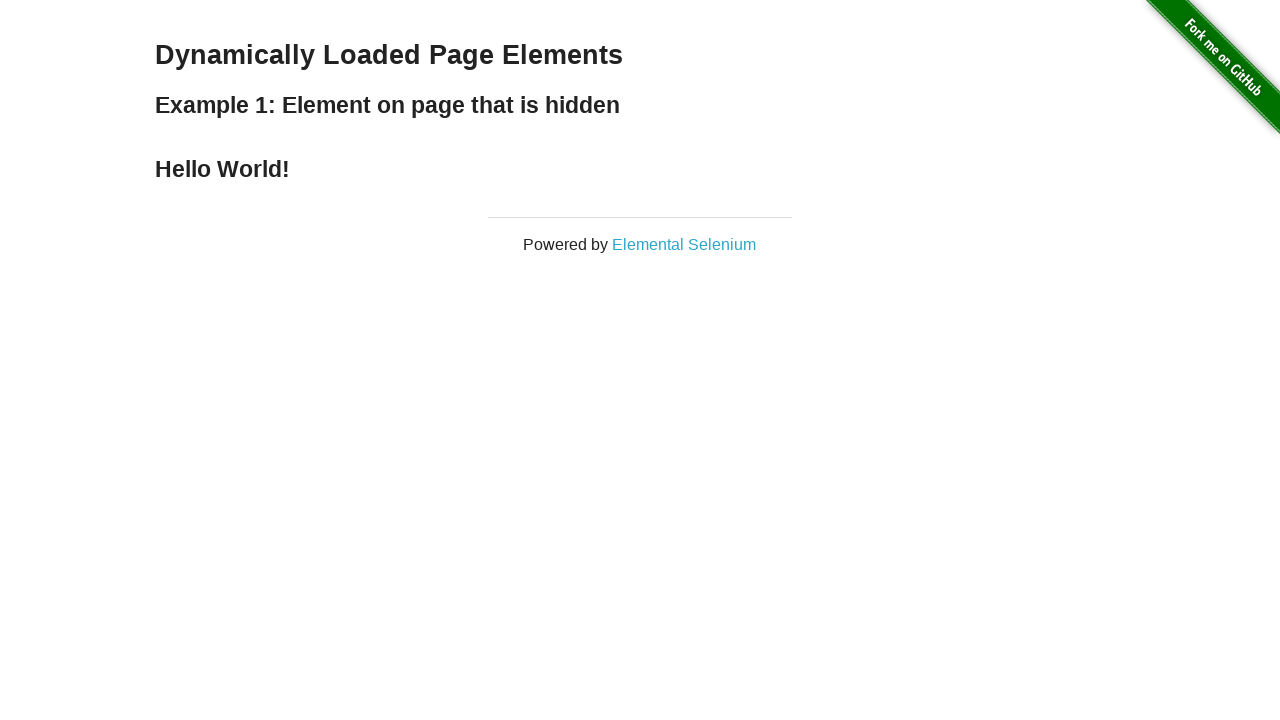

Retrieved text content from finish element: 'Hello World!'
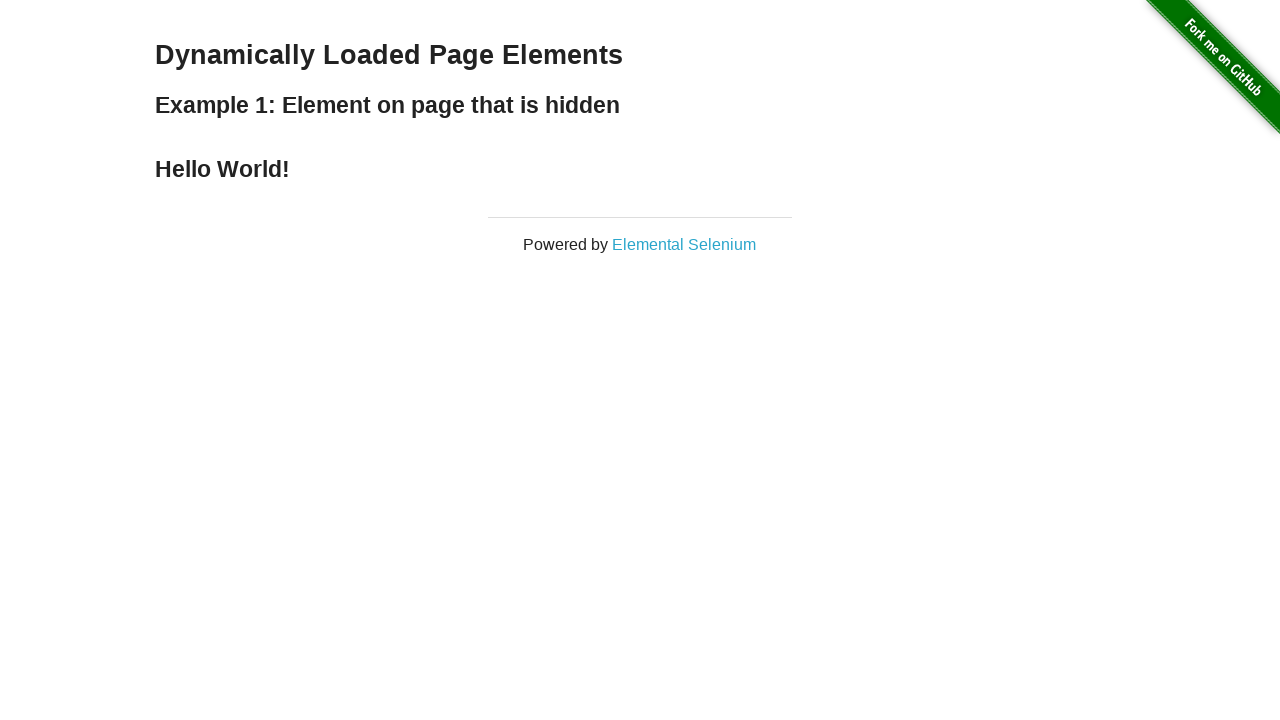

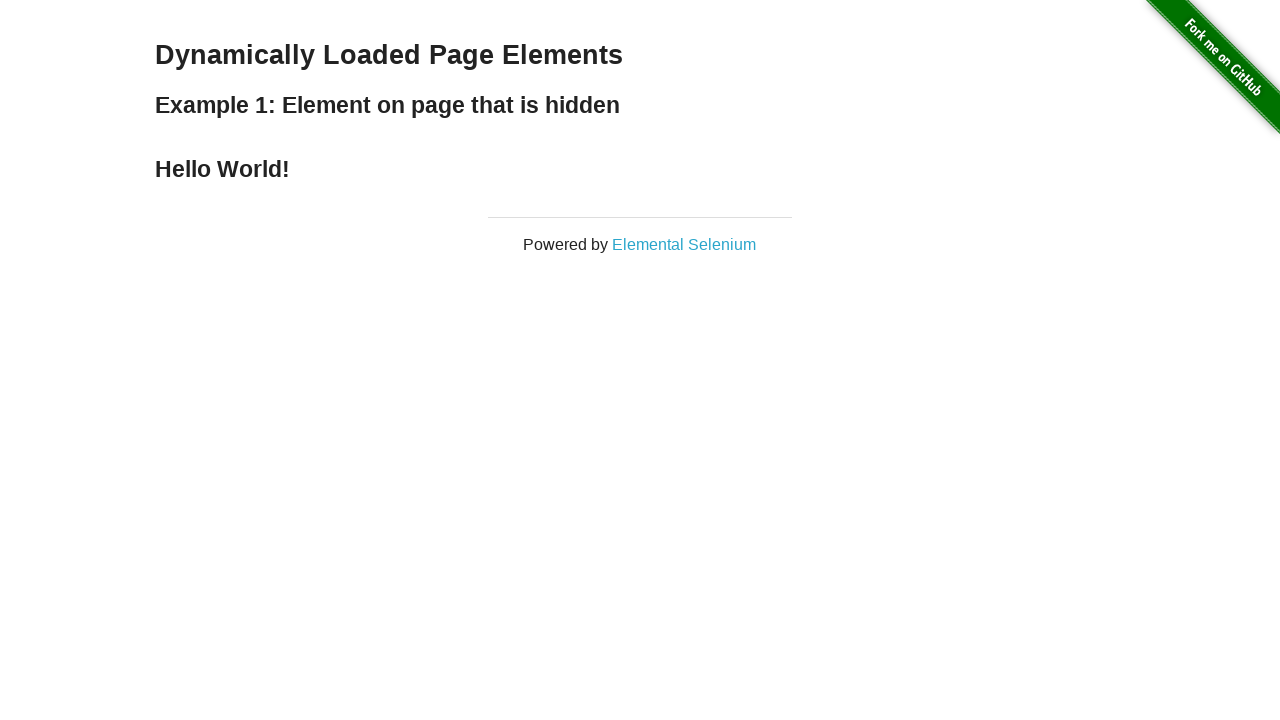